Navigates to a challenges page and checks the enabled/disabled state of multiple buttons

Starting URL: https://cursoautomacao.netlify.app/desafios

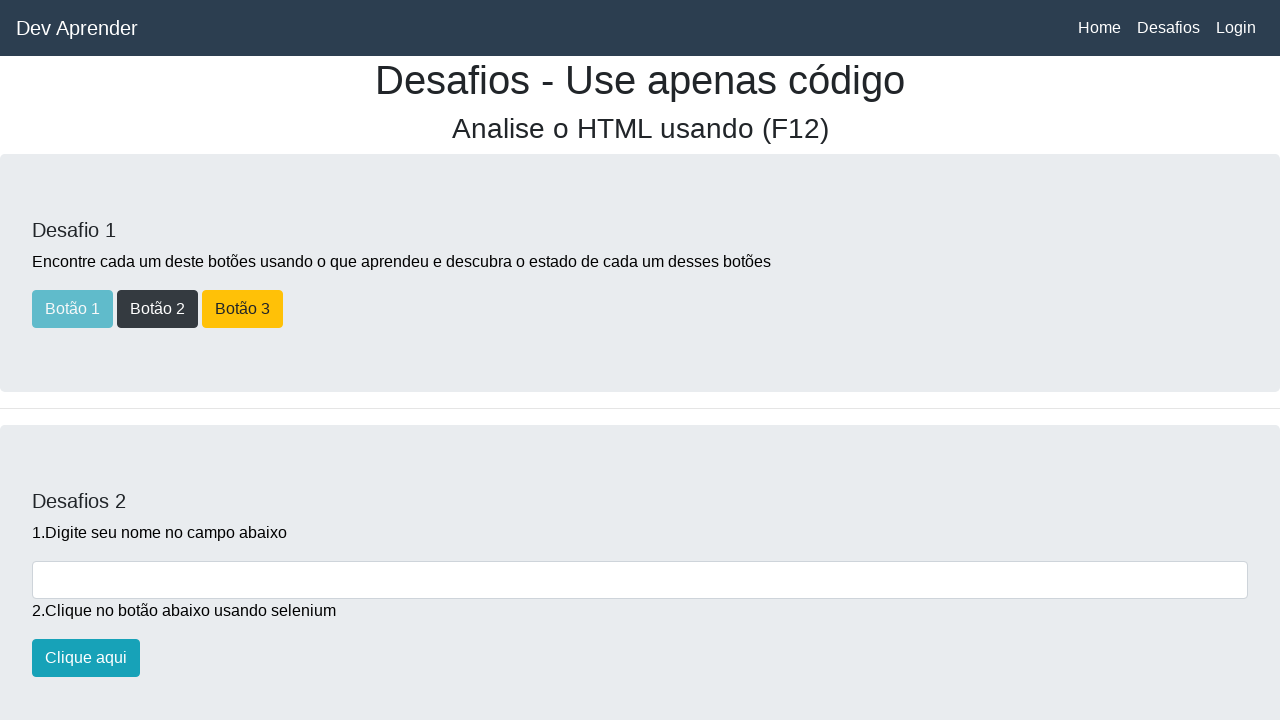

Navigated to challenges page
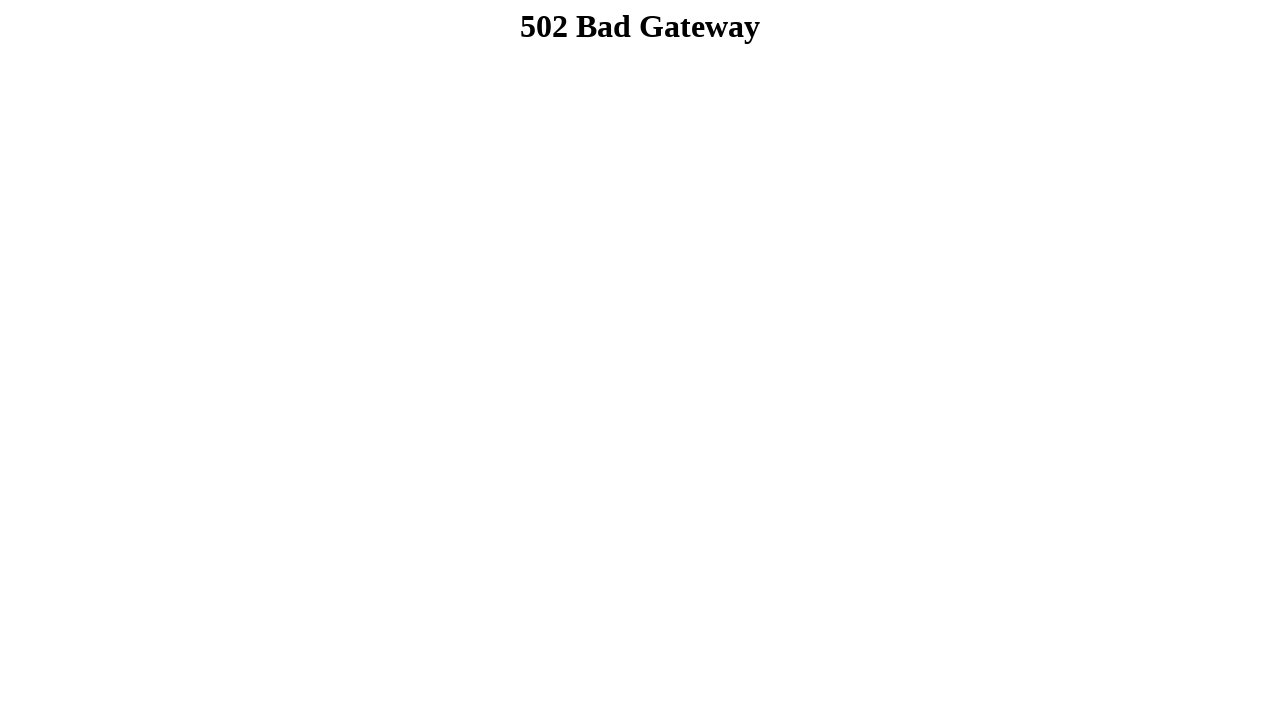

Located all buttons in challenges section
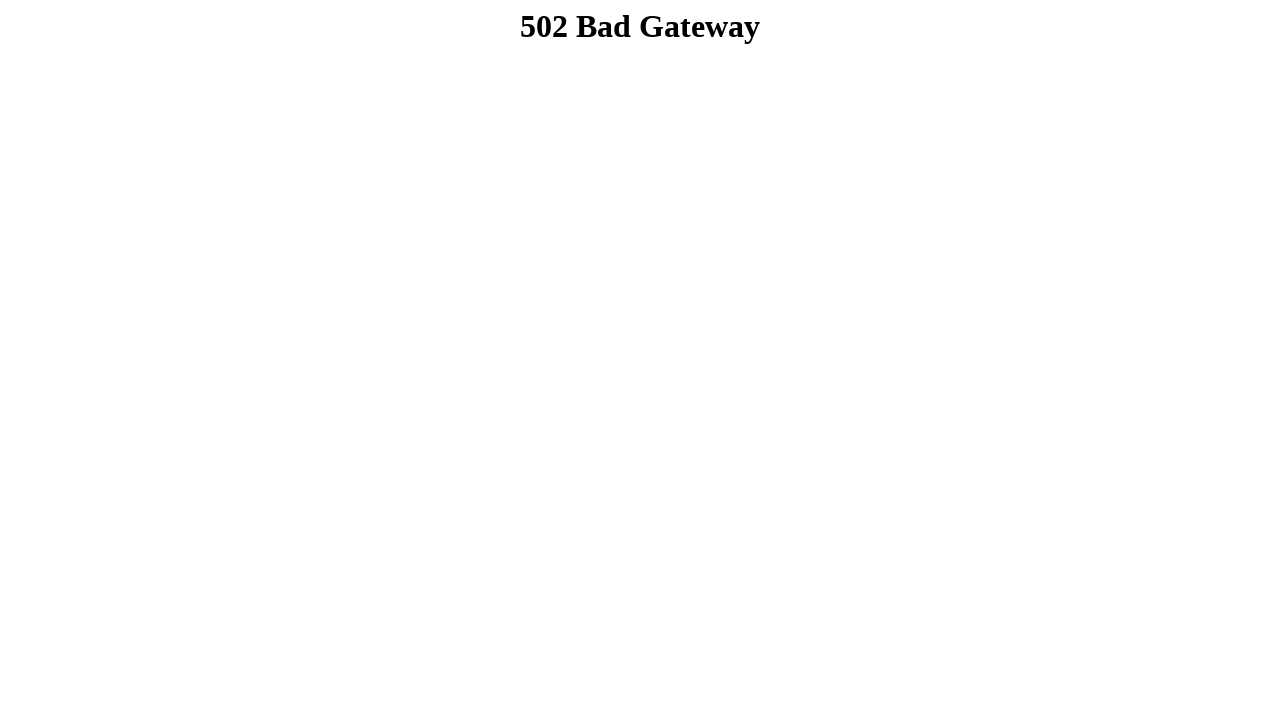

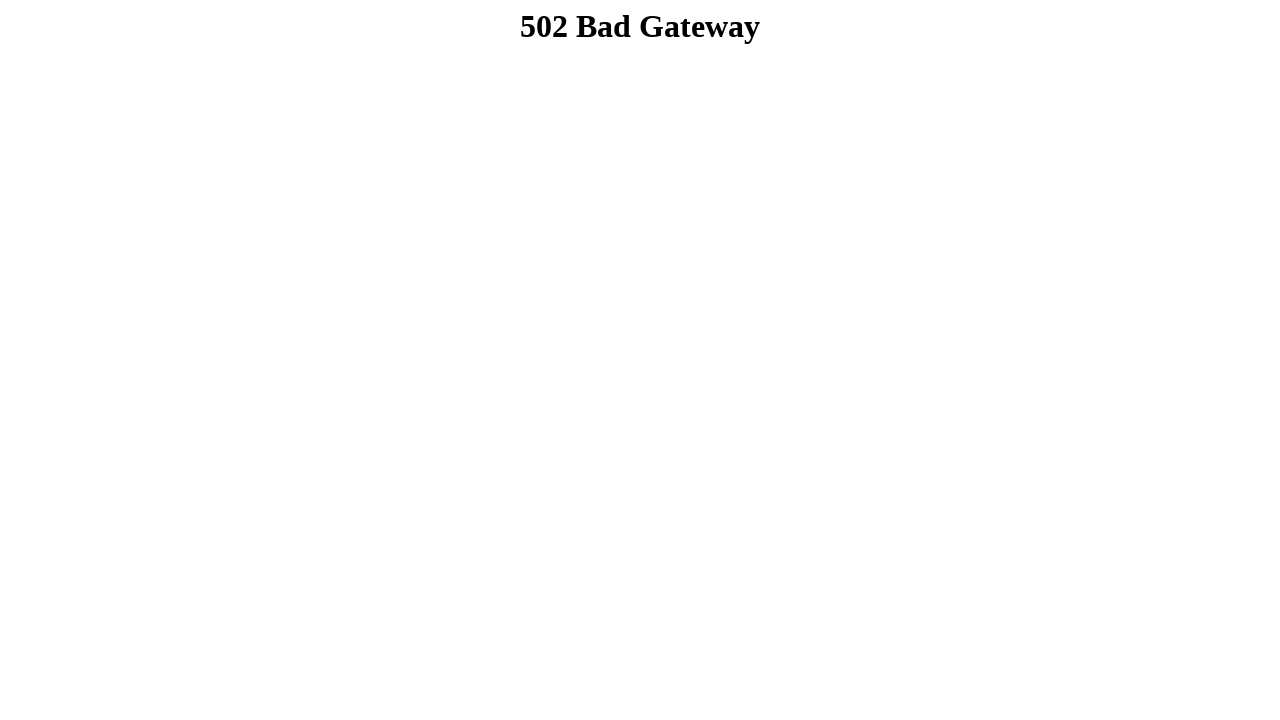